Tests dynamic controls on a page by clicking checkbox, removing elements, enabling/disabling text input, and entering text

Starting URL: https://the-internet.herokuapp.com/dynamic_controls

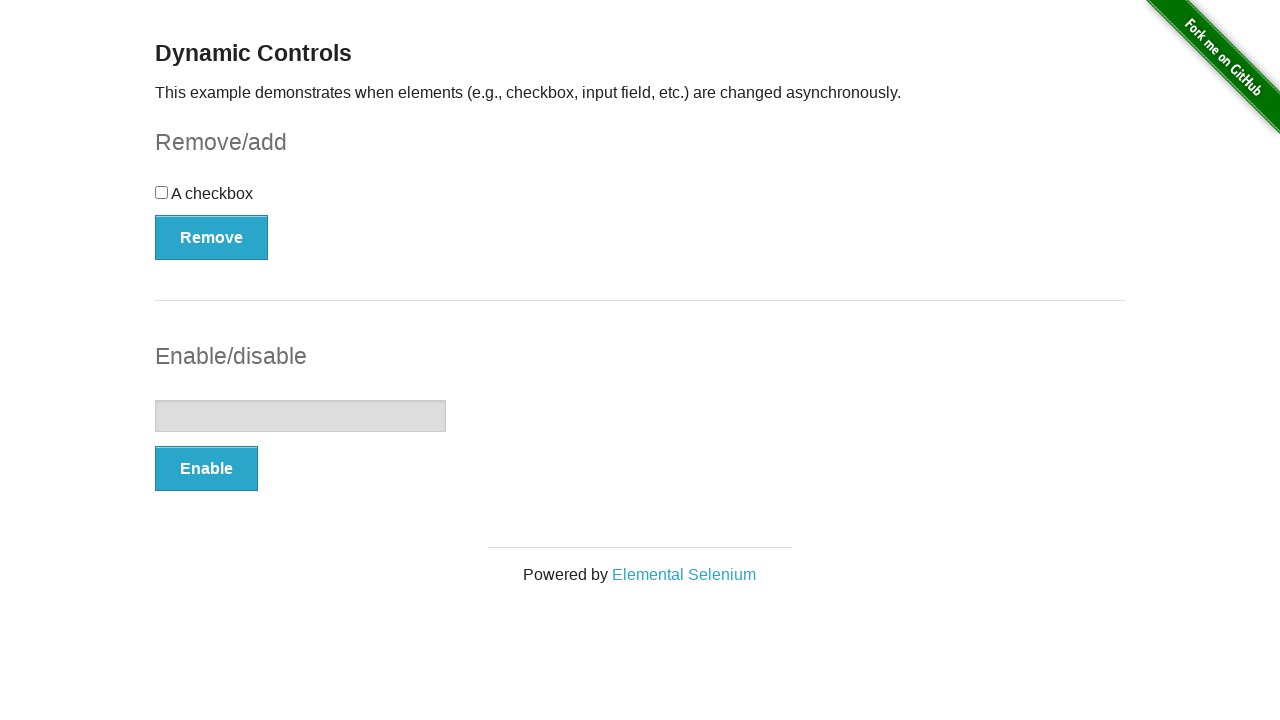

Clicked the checkbox at (162, 192) on input[type='checkbox']
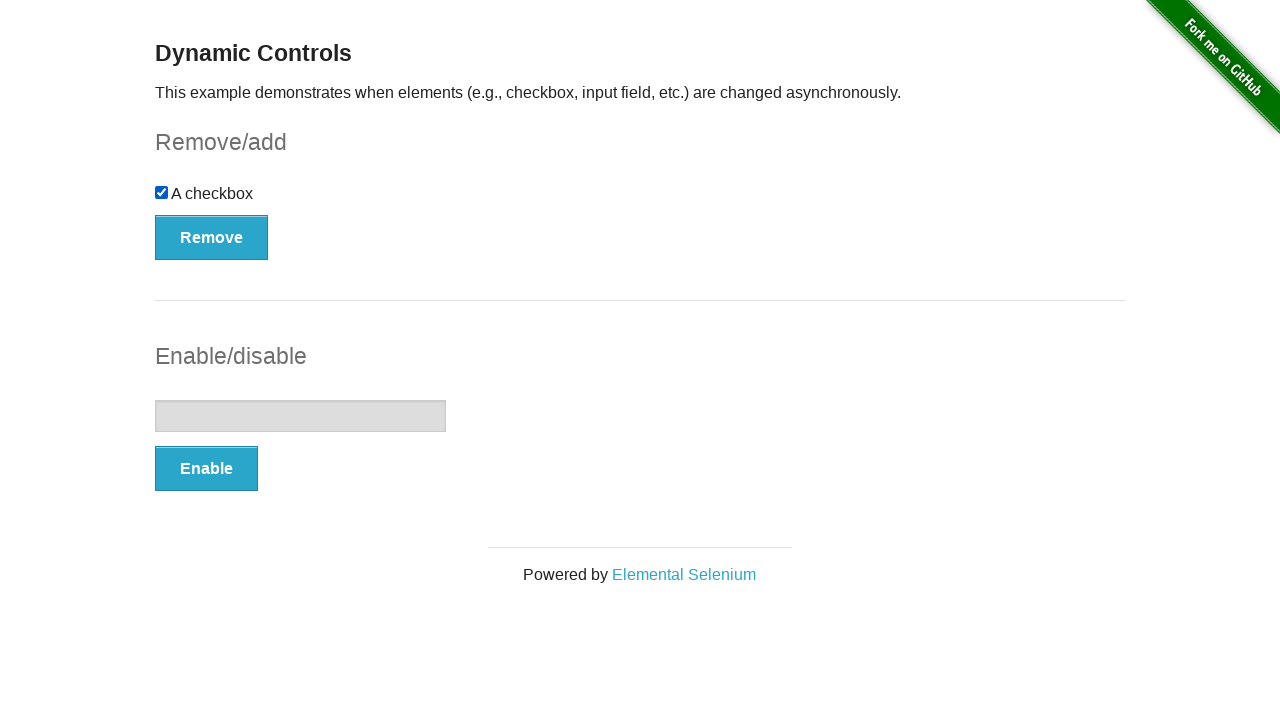

Clicked the Remove button at (212, 237) on button:text('Remove')
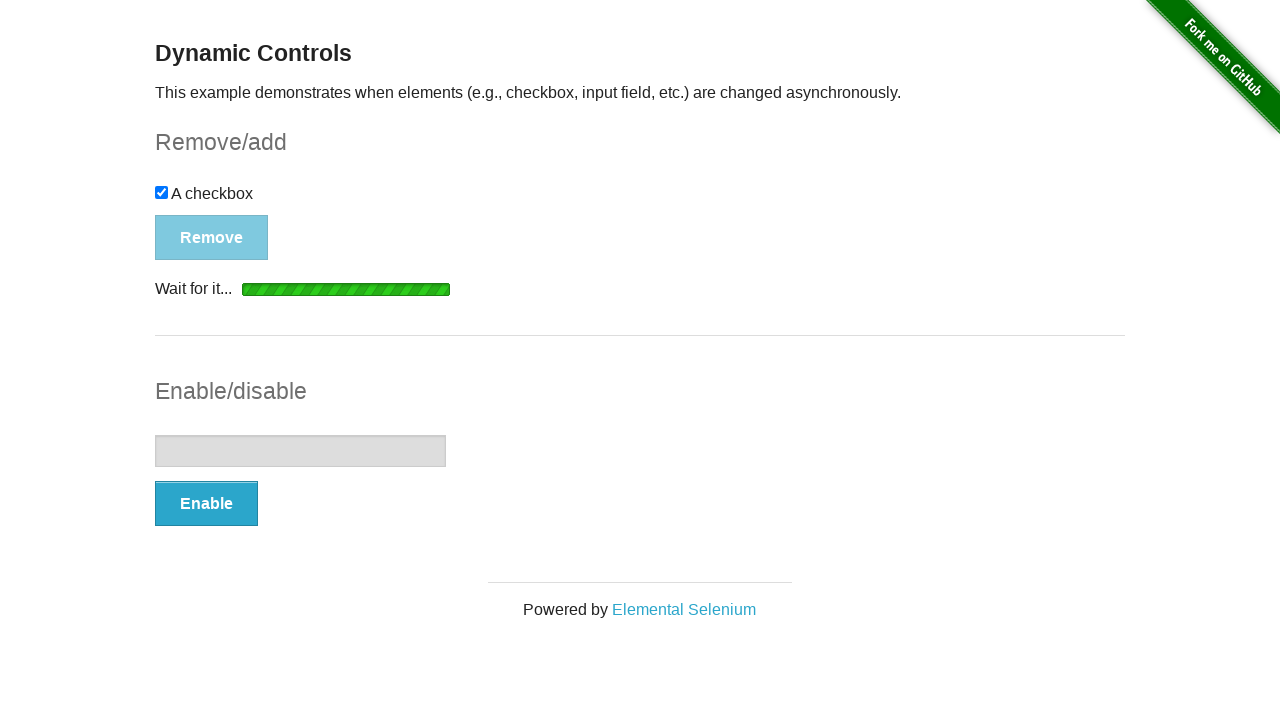

Removal message appeared
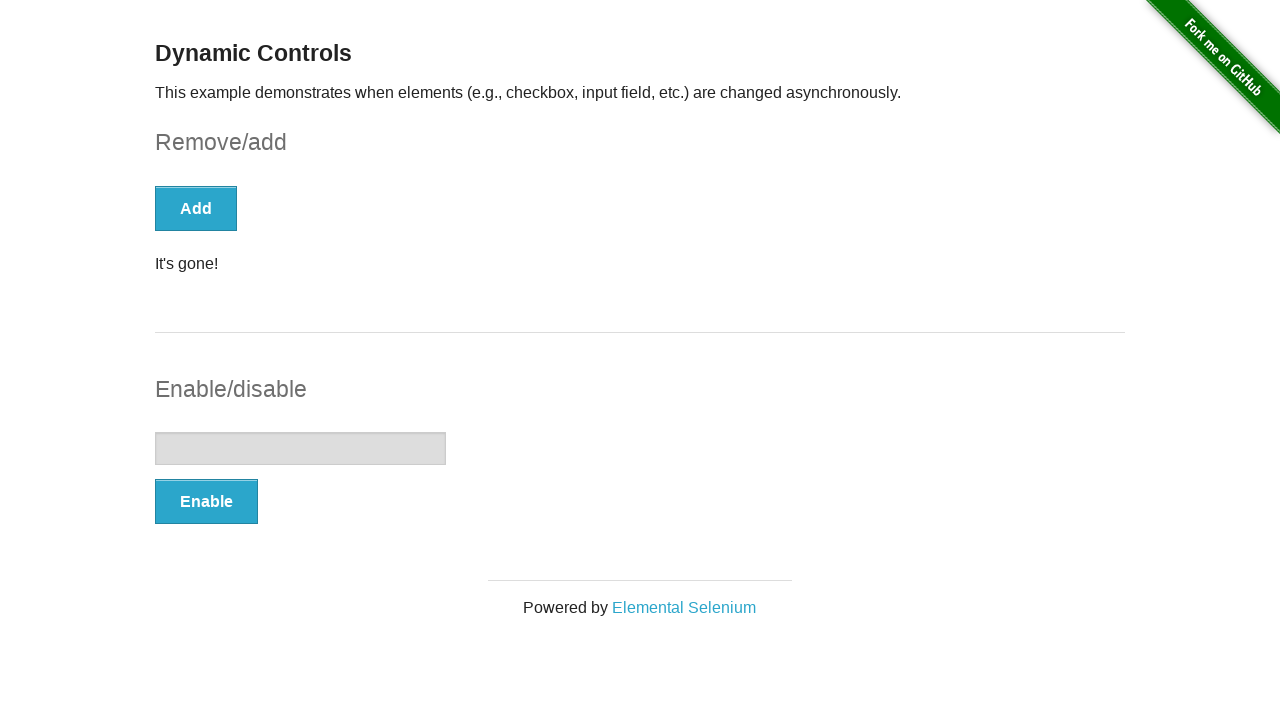

Clicked the Enable button at (206, 501) on button[onclick='swapInput()']
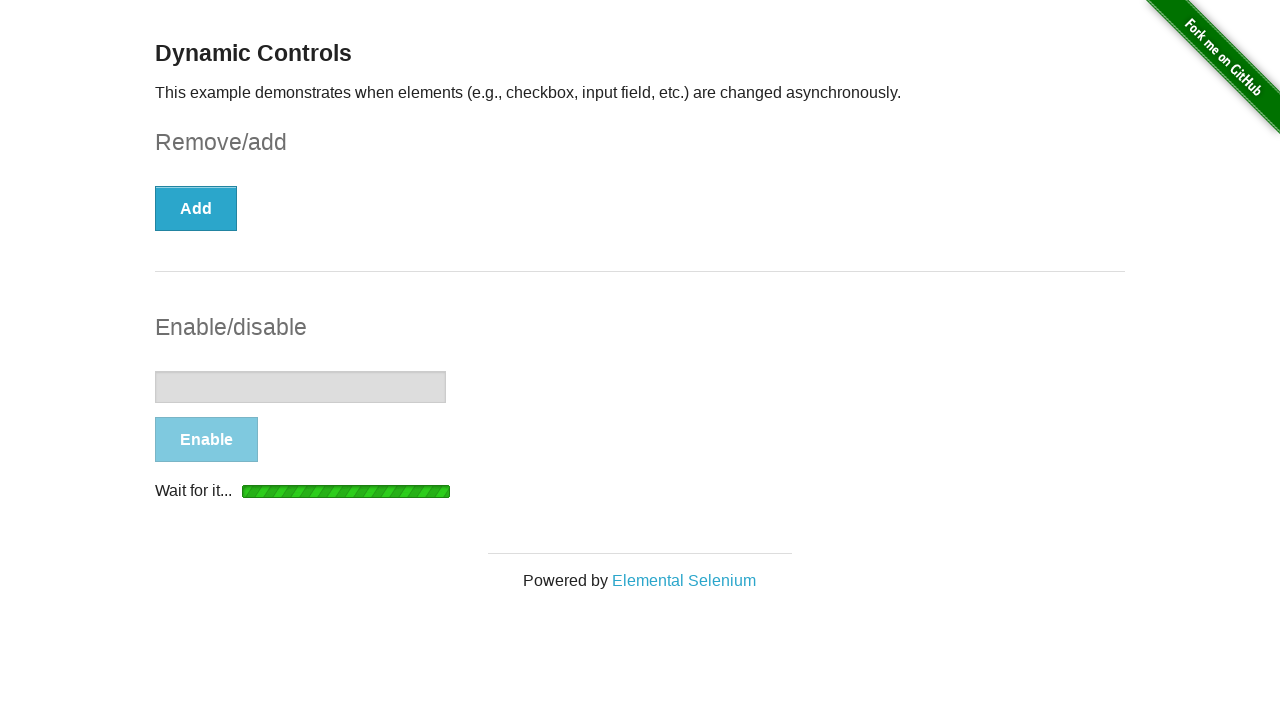

Enable message appeared
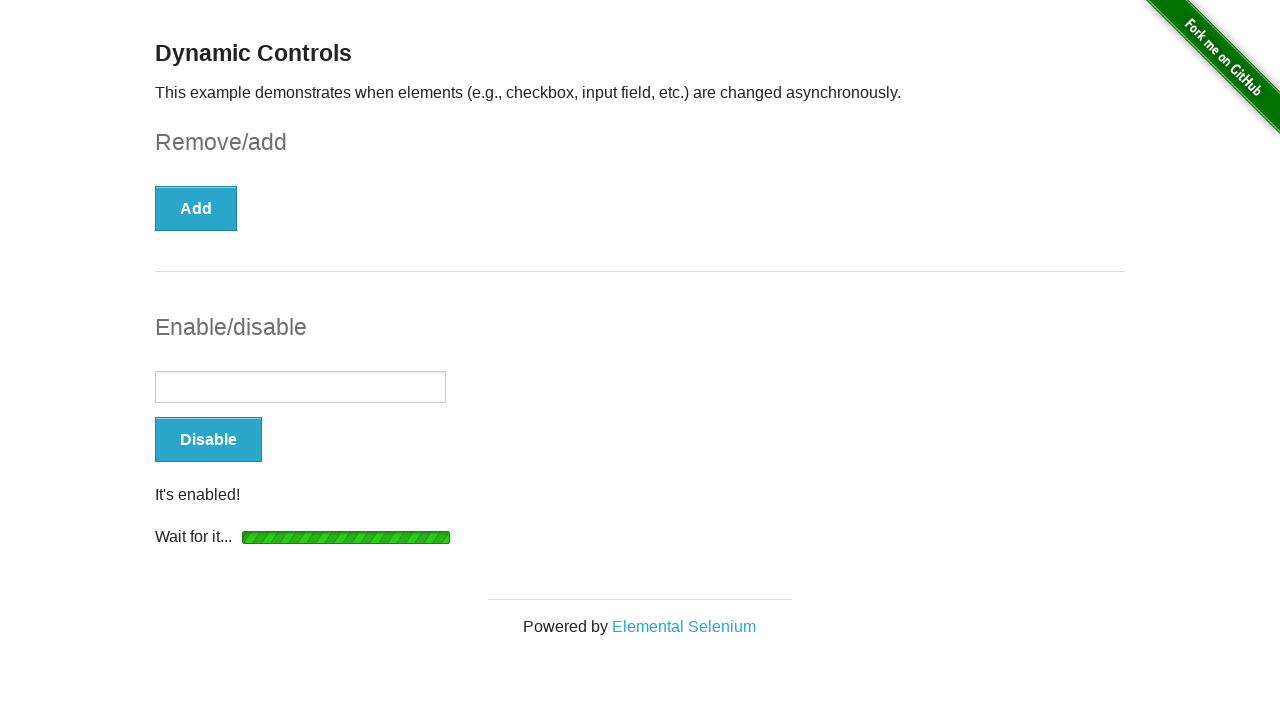

Entered 'Syntax Technologies' in the text input field on input[type='text']
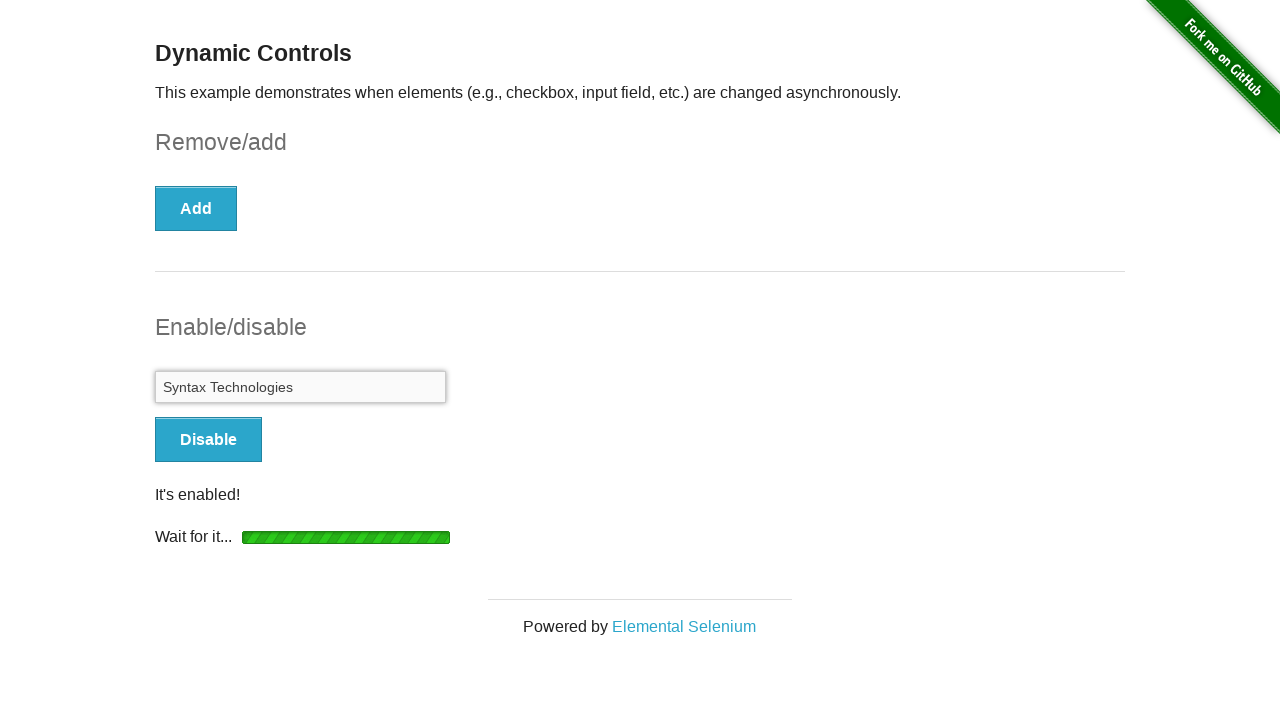

Clicked the Disable button at (208, 440) on button[onclick='swapInput()']
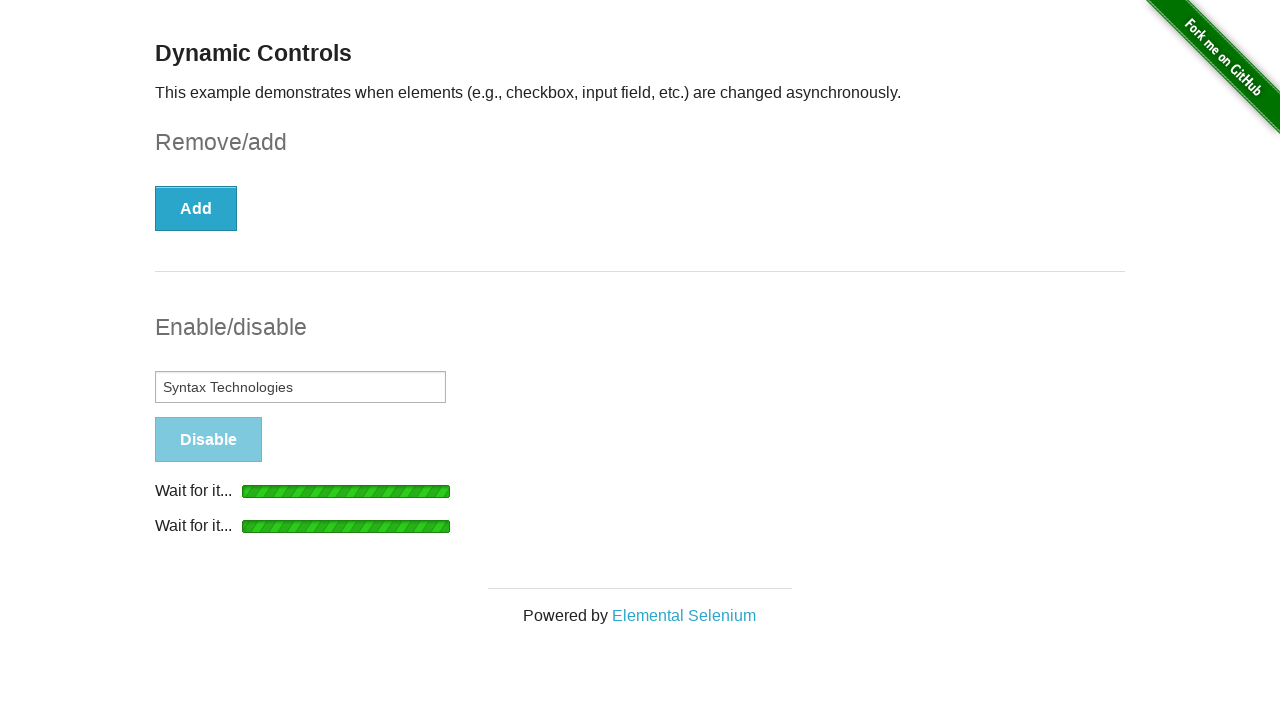

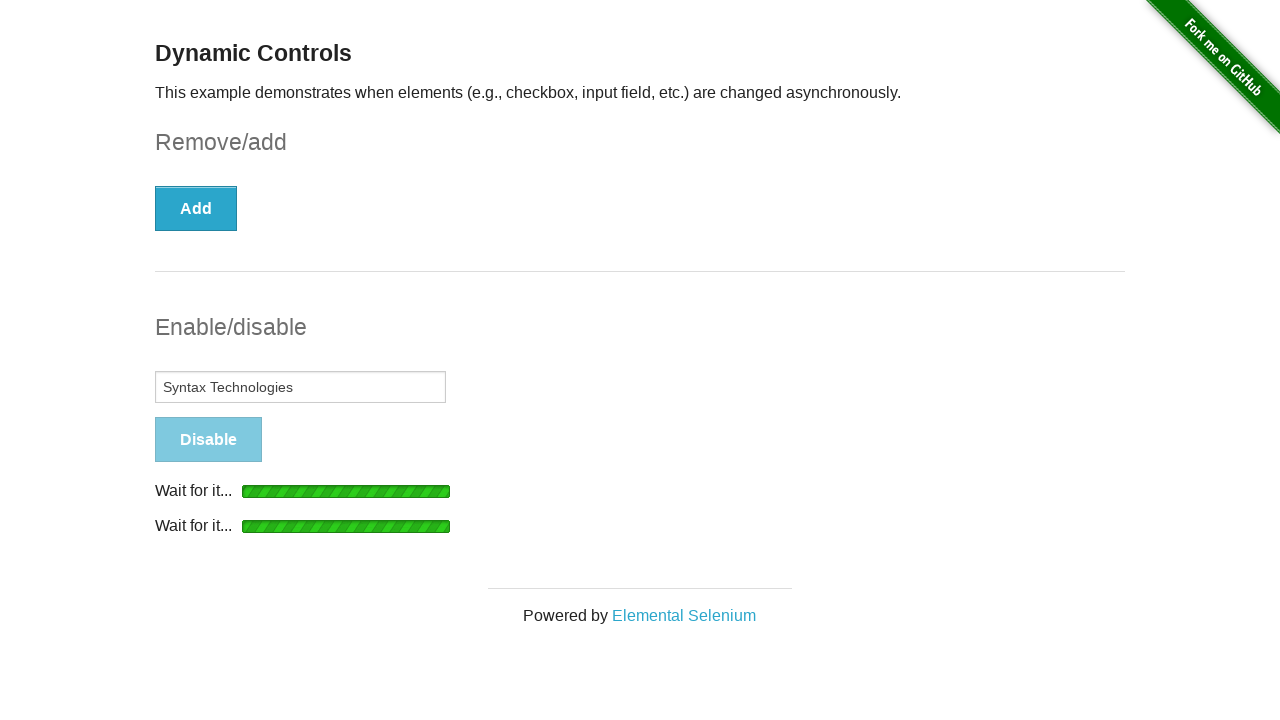